Tests that a todo item is removed when edited to an empty string.

Starting URL: https://demo.playwright.dev/todomvc

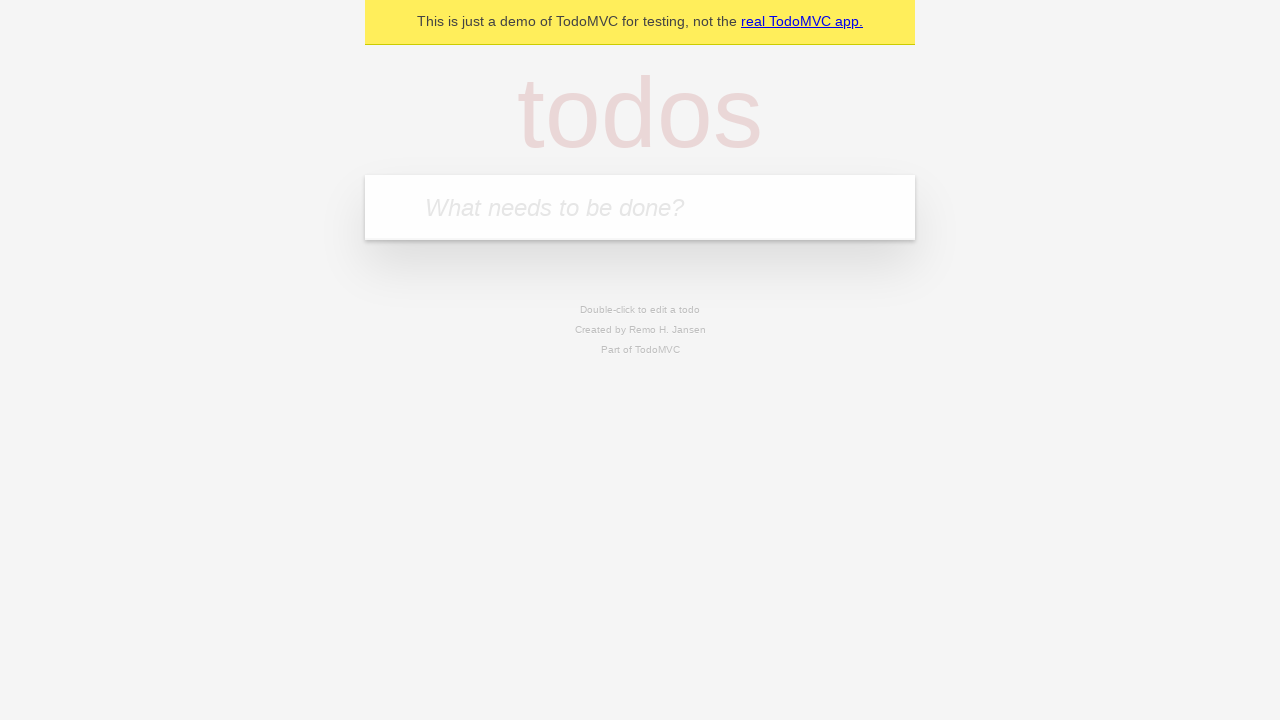

Filled first todo input with 'buy some cheese' on internal:attr=[placeholder="What needs to be done?"i]
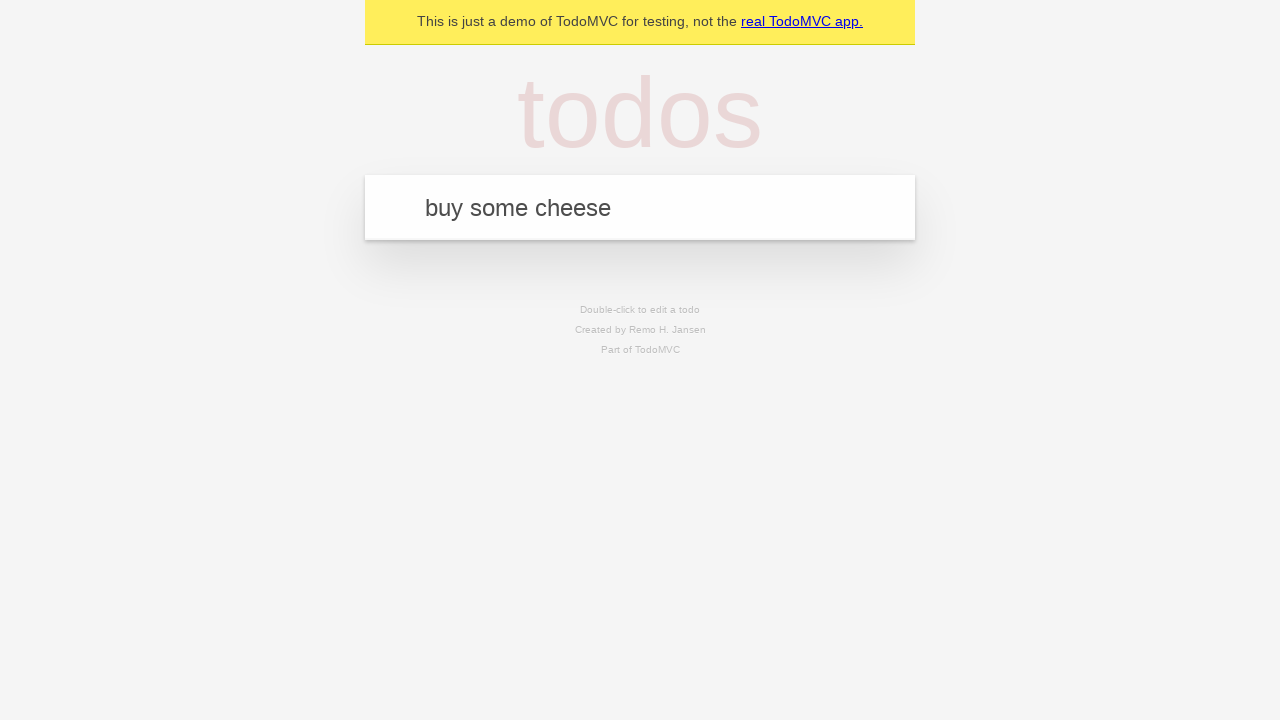

Pressed Enter to create first todo item on internal:attr=[placeholder="What needs to be done?"i]
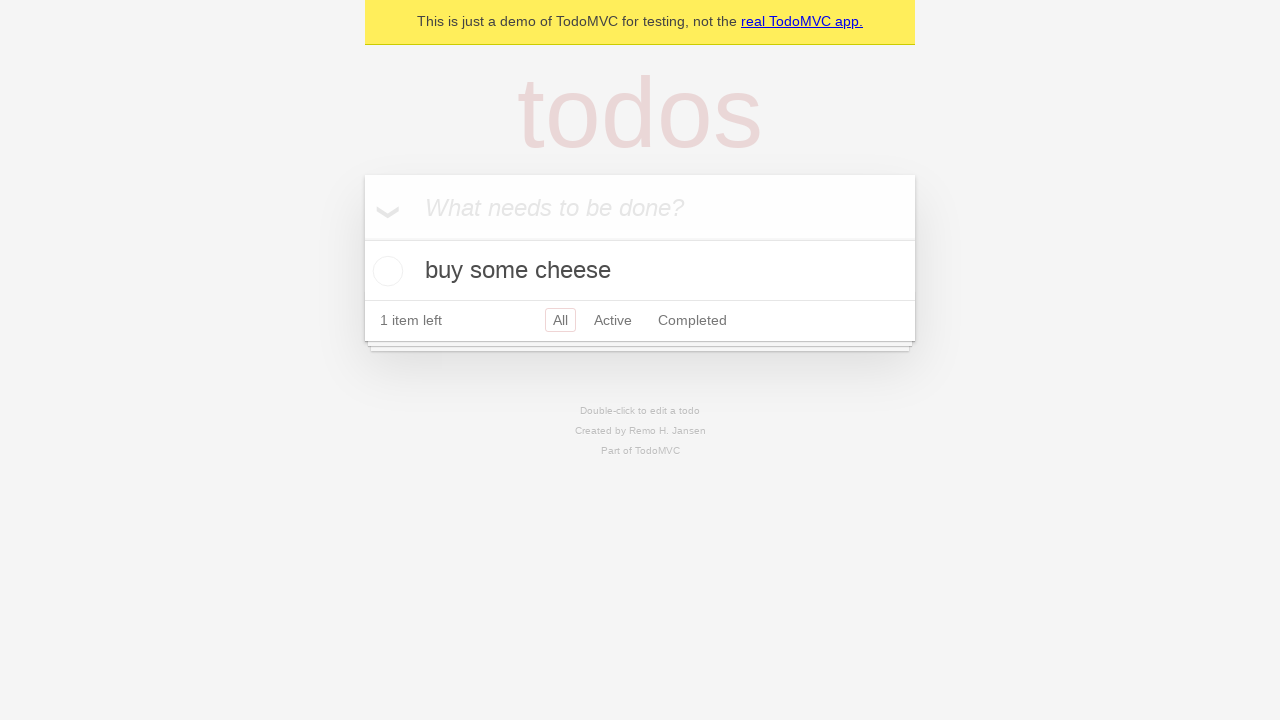

Filled second todo input with 'feed the cat' on internal:attr=[placeholder="What needs to be done?"i]
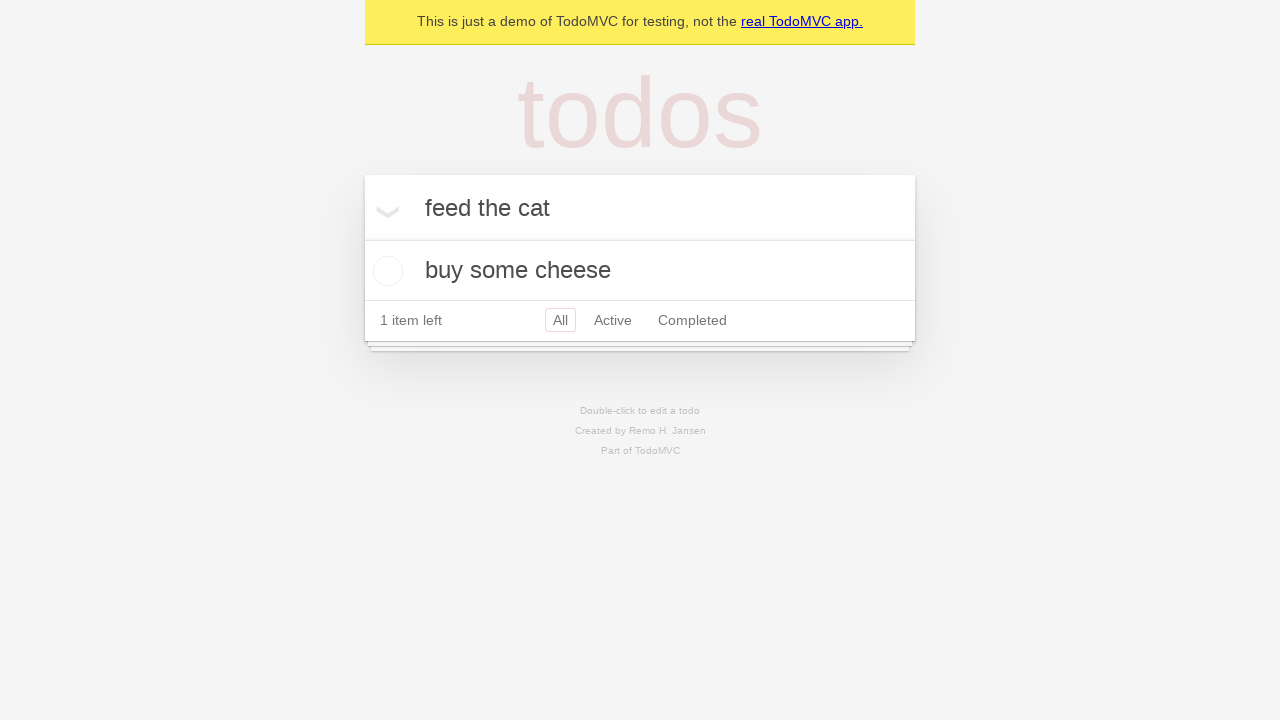

Pressed Enter to create second todo item on internal:attr=[placeholder="What needs to be done?"i]
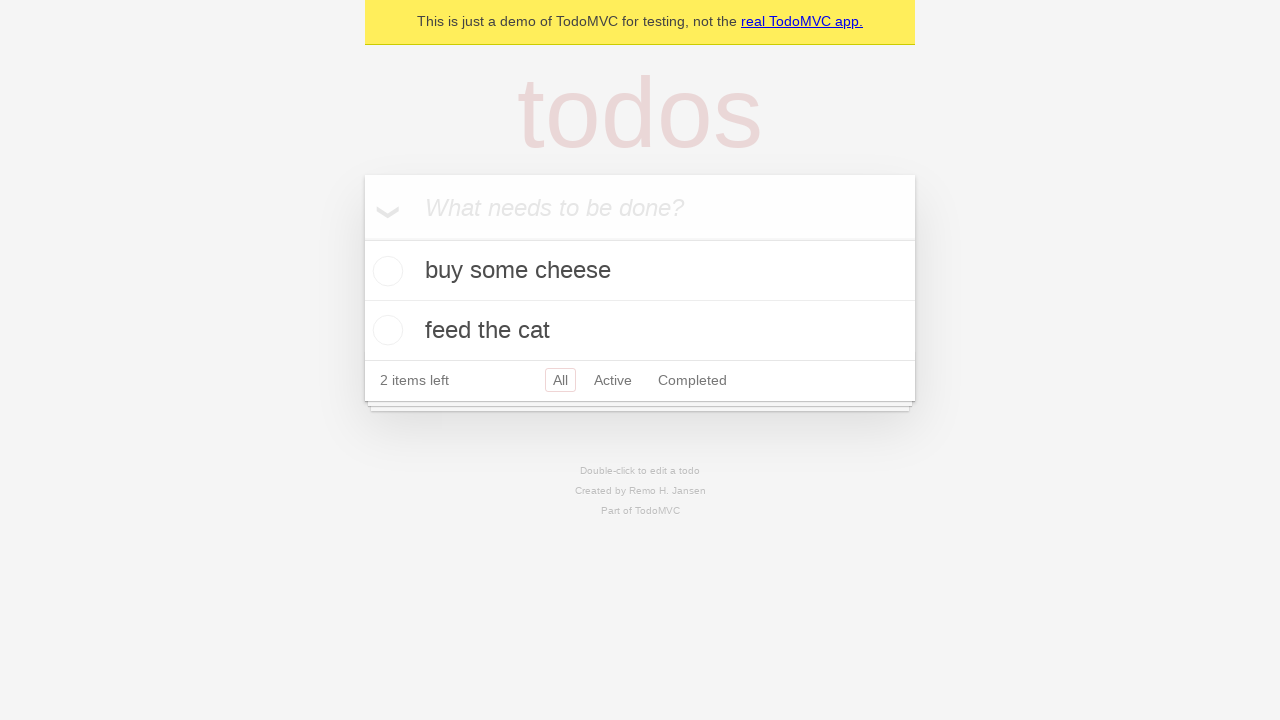

Filled third todo input with 'book a doctors appointment' on internal:attr=[placeholder="What needs to be done?"i]
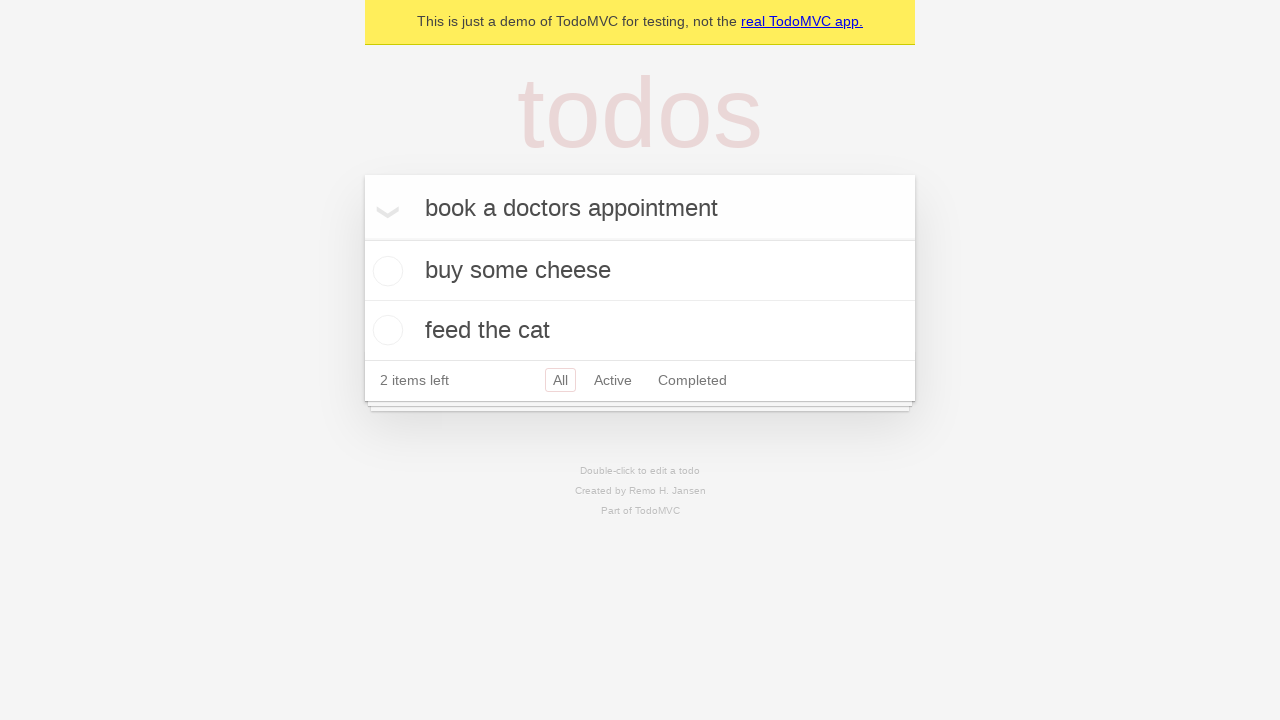

Pressed Enter to create third todo item on internal:attr=[placeholder="What needs to be done?"i]
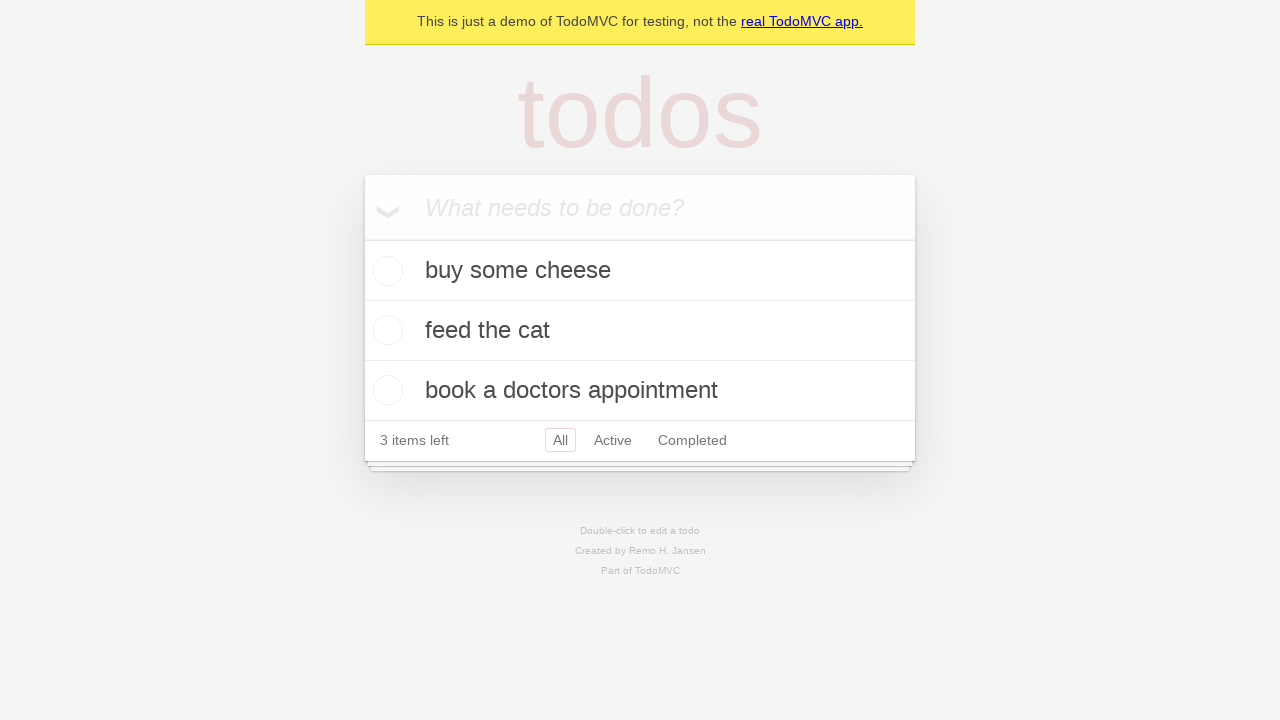

All three todo items have been created and are visible
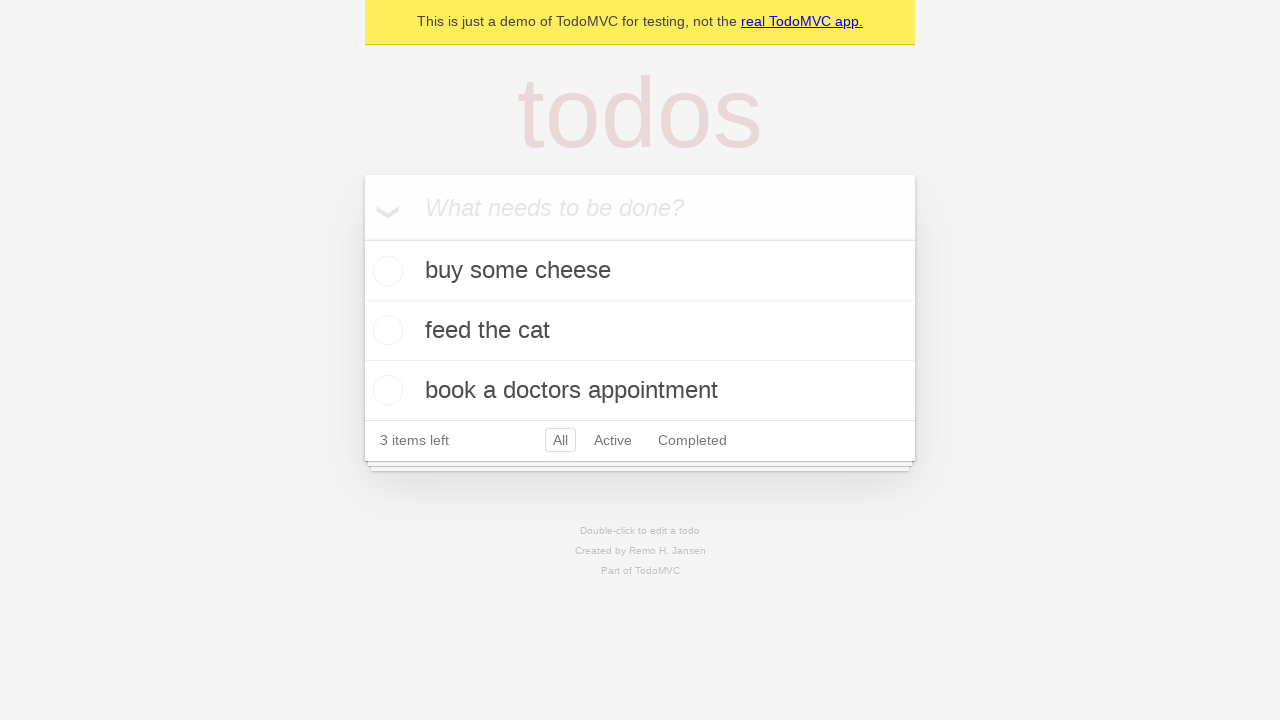

Double-clicked second todo item to enter edit mode at (640, 331) on internal:testid=[data-testid="todo-item"s] >> nth=1
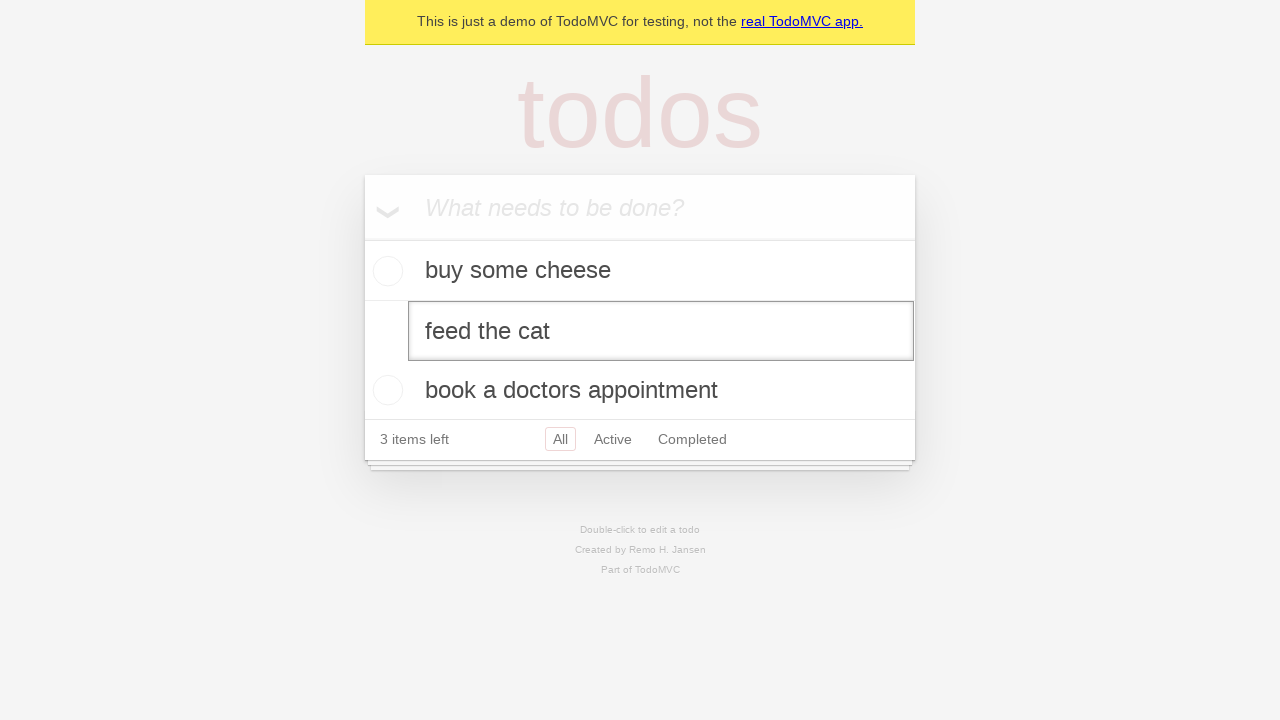

Cleared the edit input field by filling with empty string on internal:testid=[data-testid="todo-item"s] >> nth=1 >> internal:role=textbox[nam
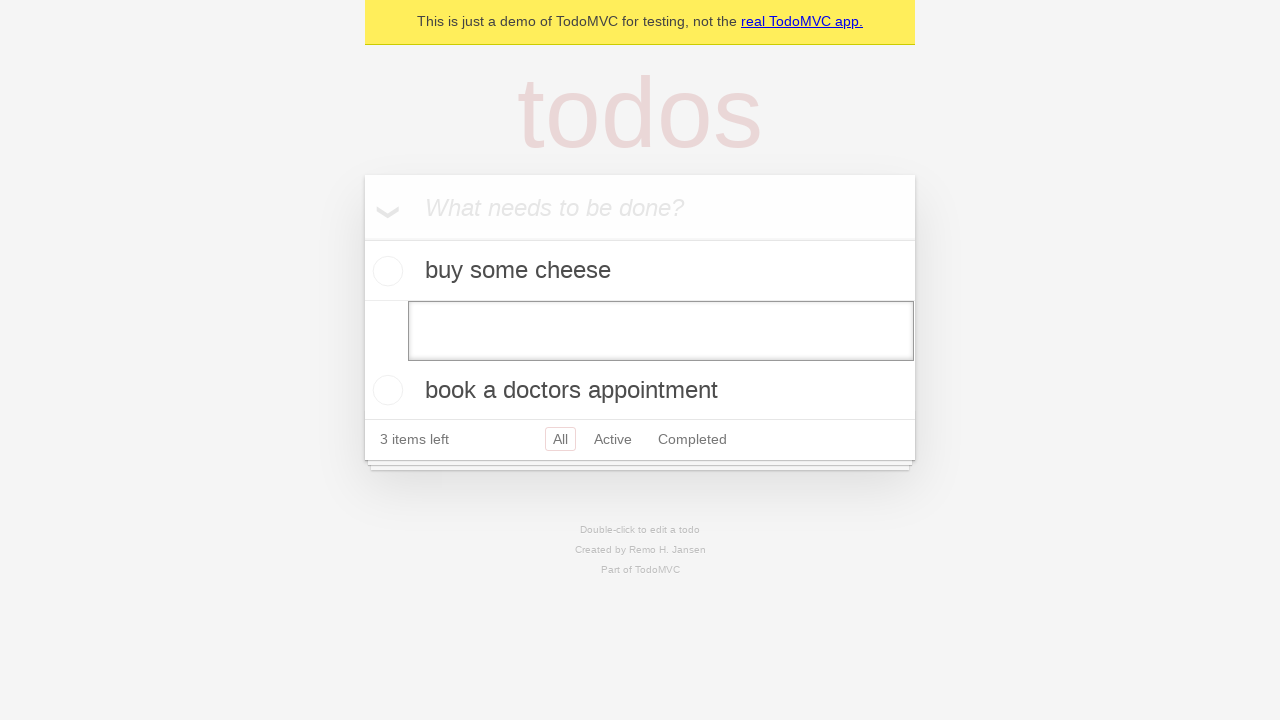

Pressed Enter to confirm editing with empty text on internal:testid=[data-testid="todo-item"s] >> nth=1 >> internal:role=textbox[nam
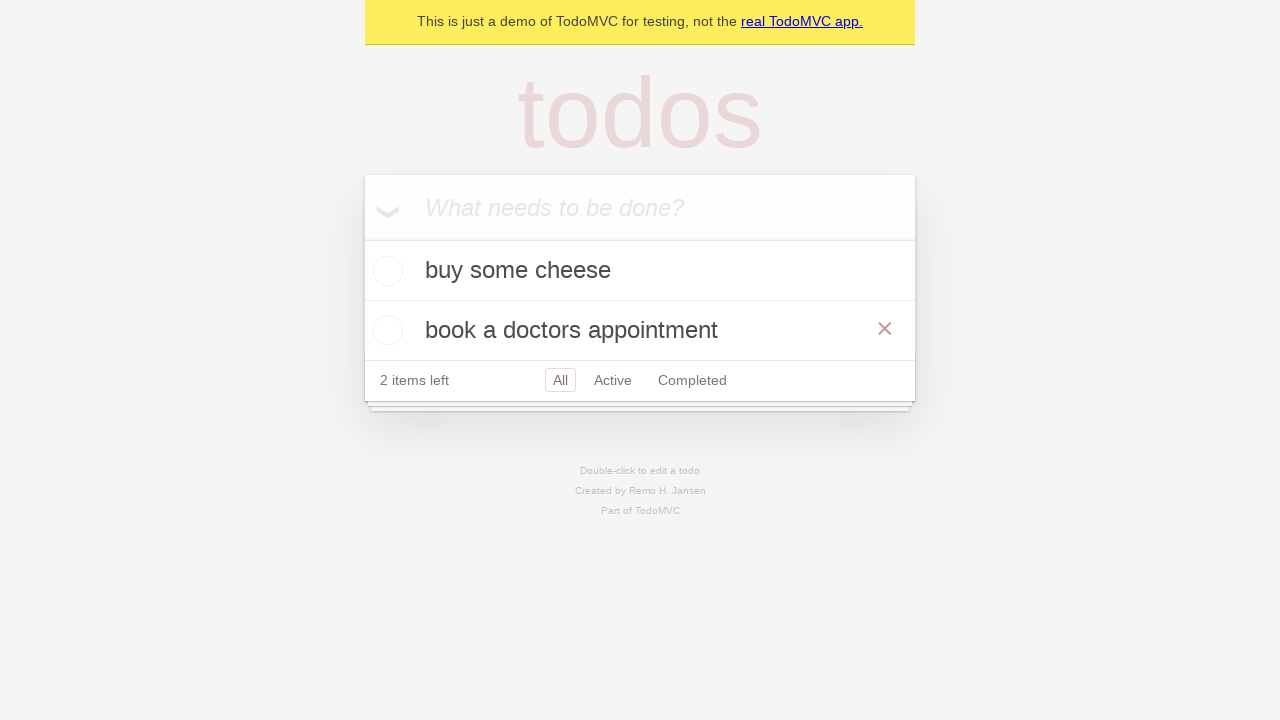

Todo item was successfully removed, leaving 2 items remaining
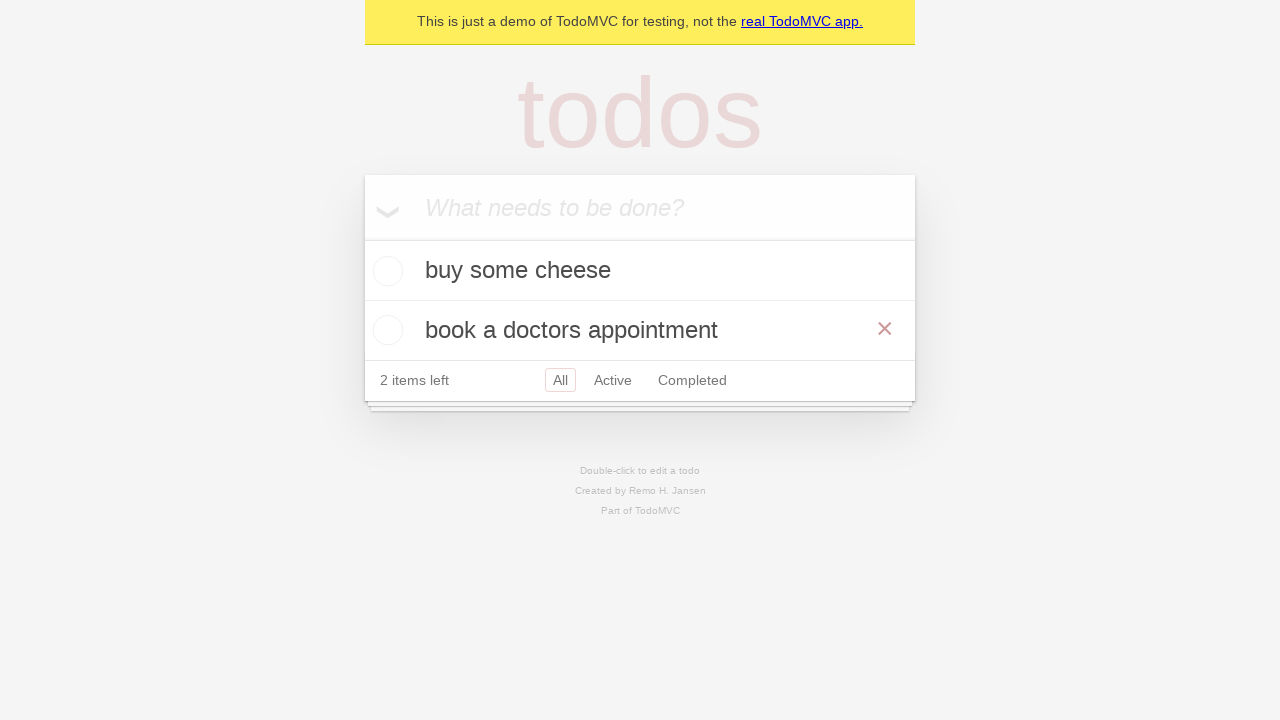

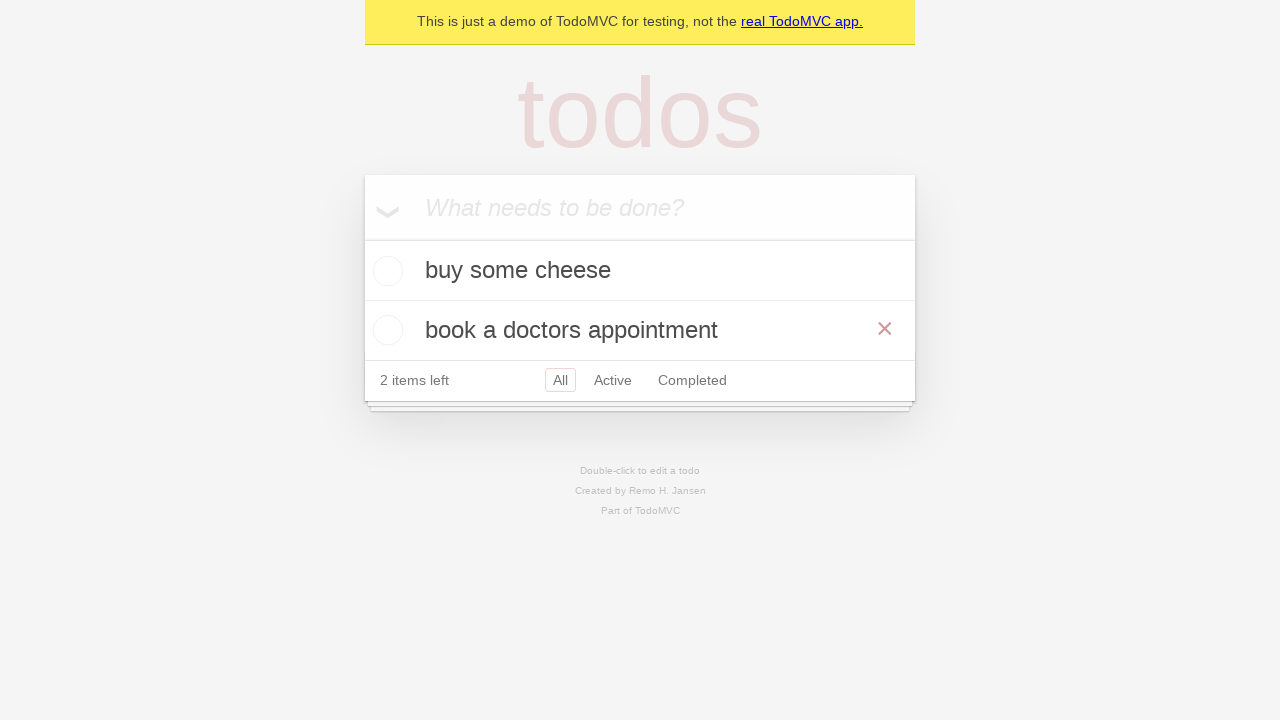